Tests that the currently applied filter is highlighted with selected class

Starting URL: https://demo.playwright.dev/todomvc

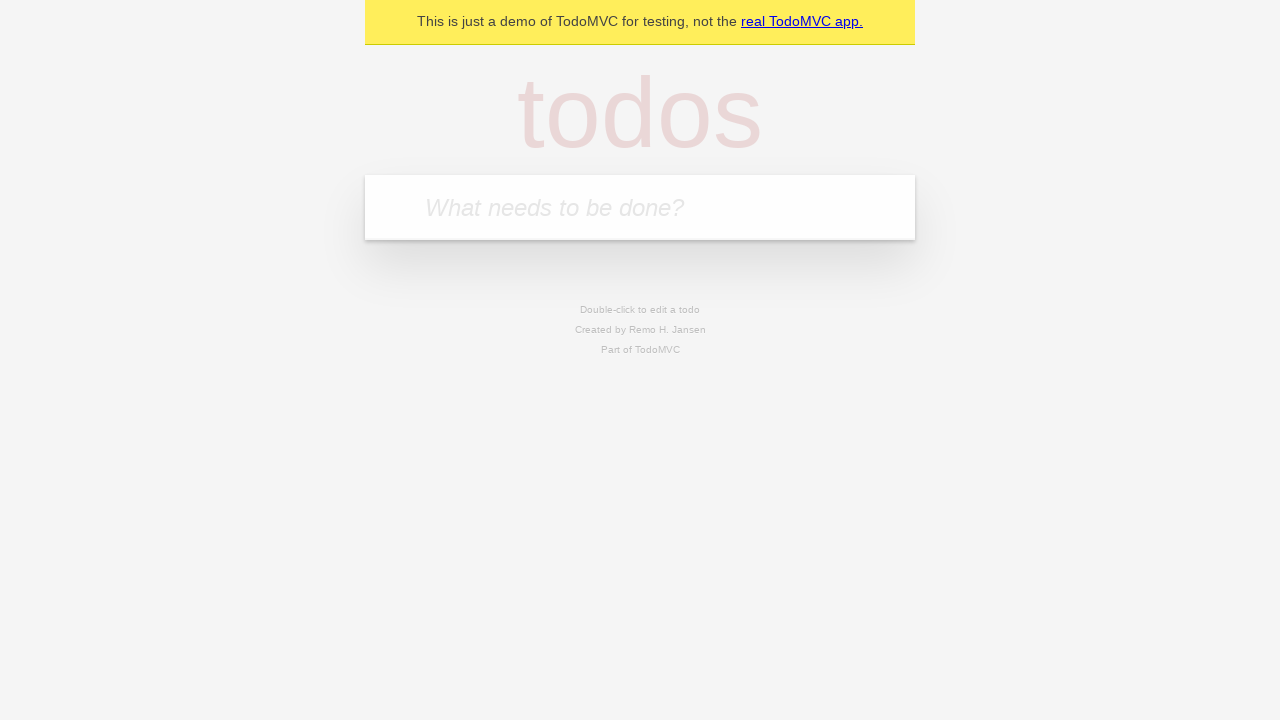

Filled new todo input with 'buy some cheese' on .new-todo
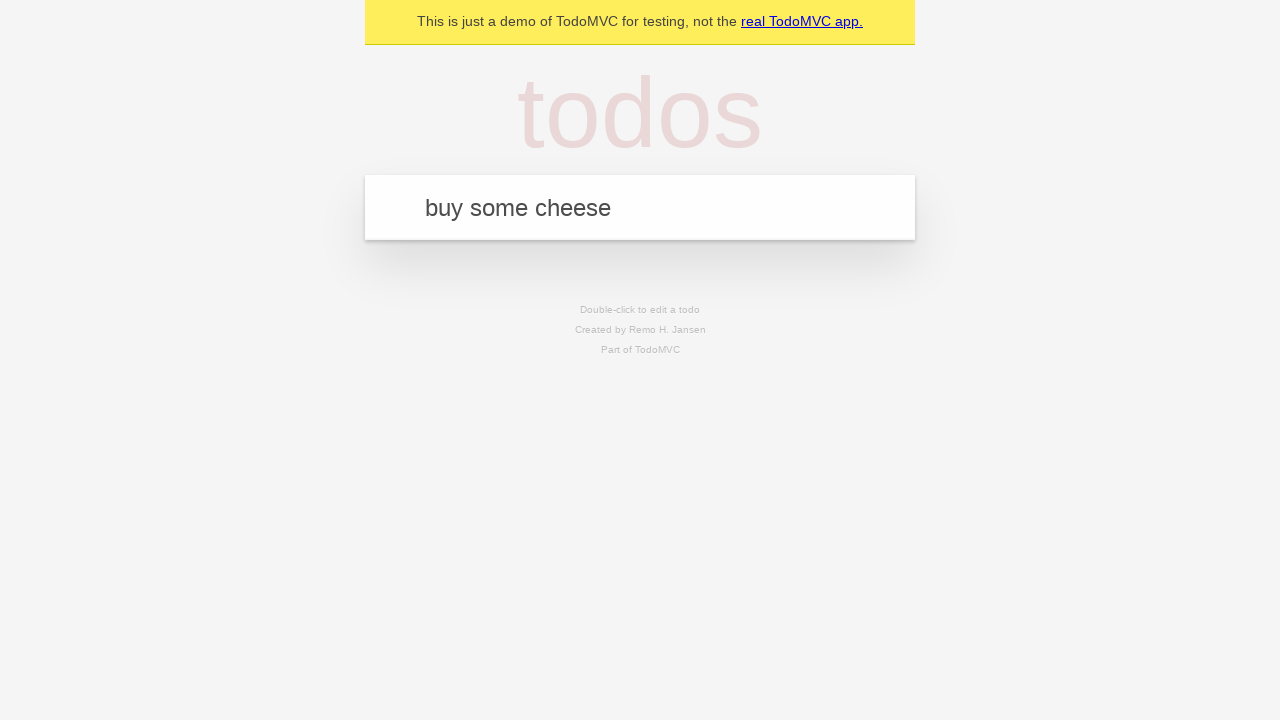

Pressed Enter to create first todo 'buy some cheese' on .new-todo
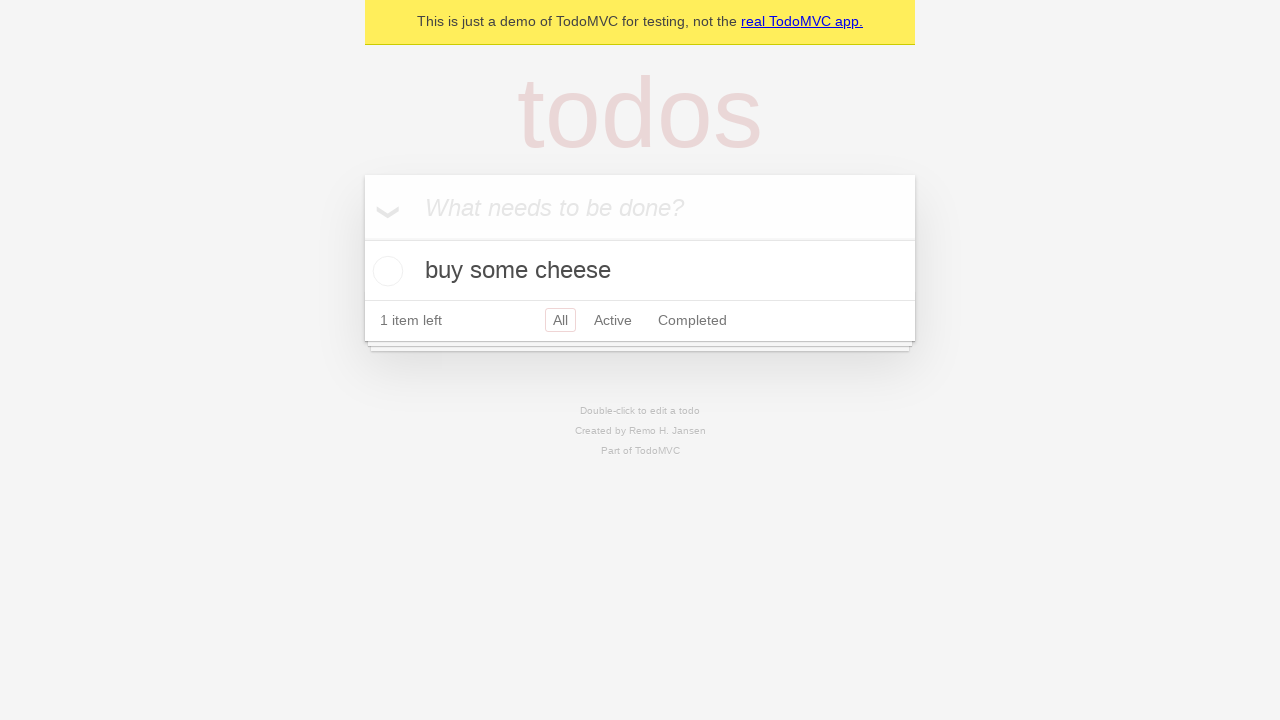

Filled new todo input with 'feed the cat' on .new-todo
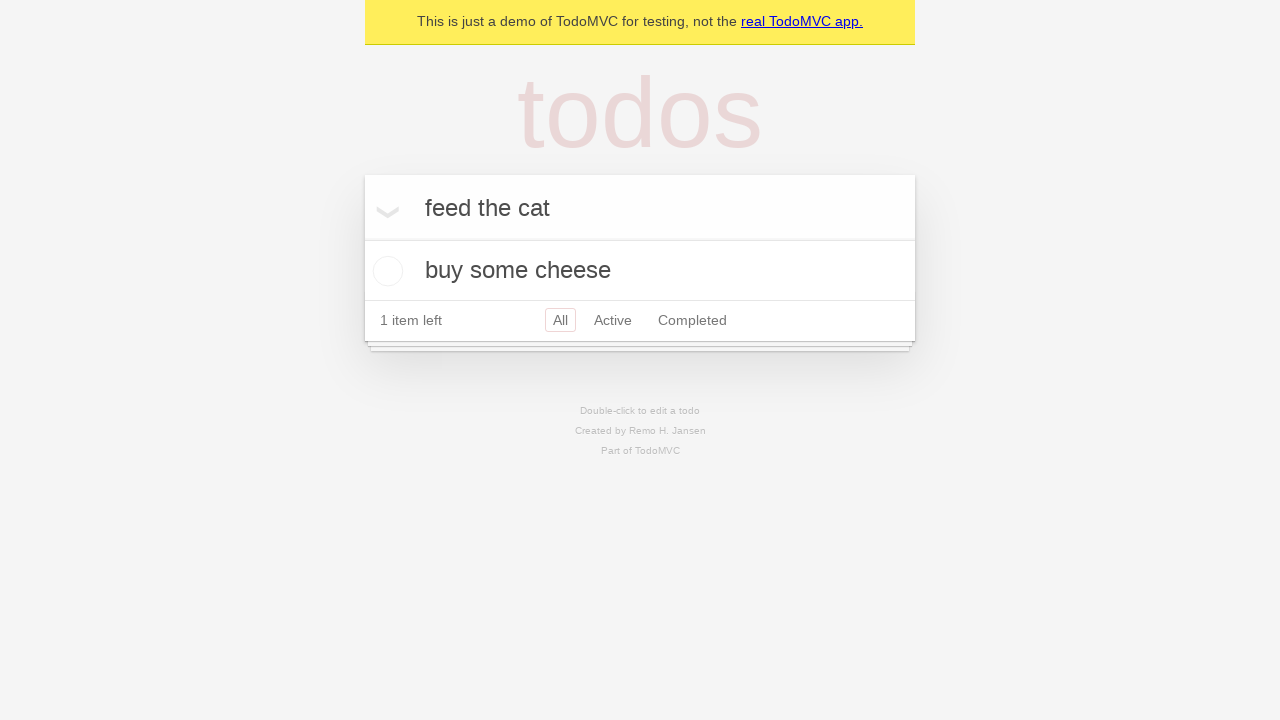

Pressed Enter to create second todo 'feed the cat' on .new-todo
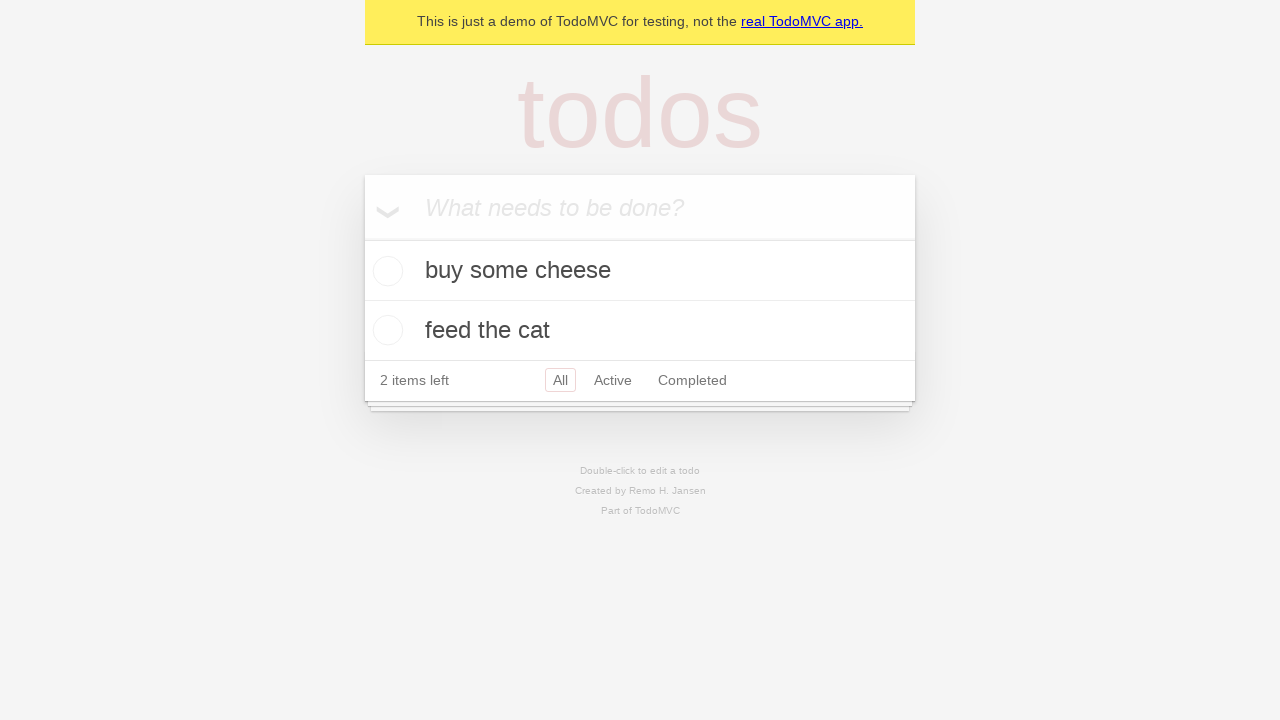

Filled new todo input with 'book a doctors appointment' on .new-todo
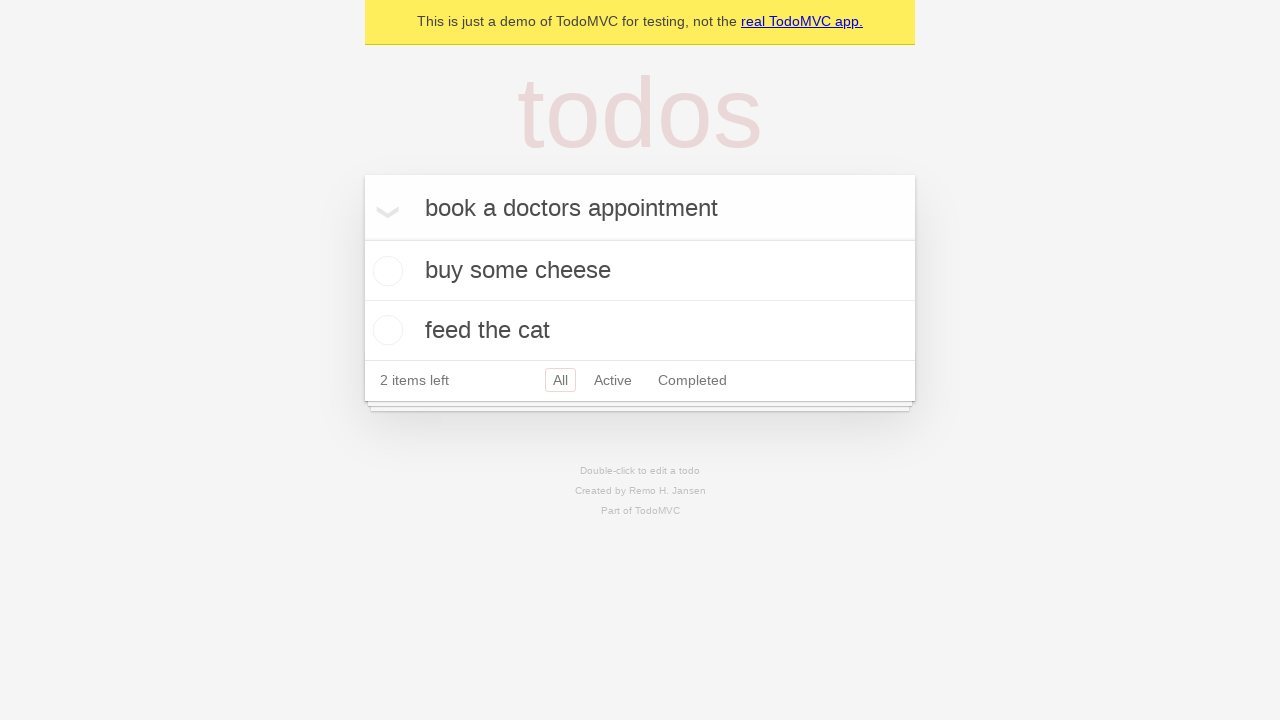

Pressed Enter to create third todo 'book a doctors appointment' on .new-todo
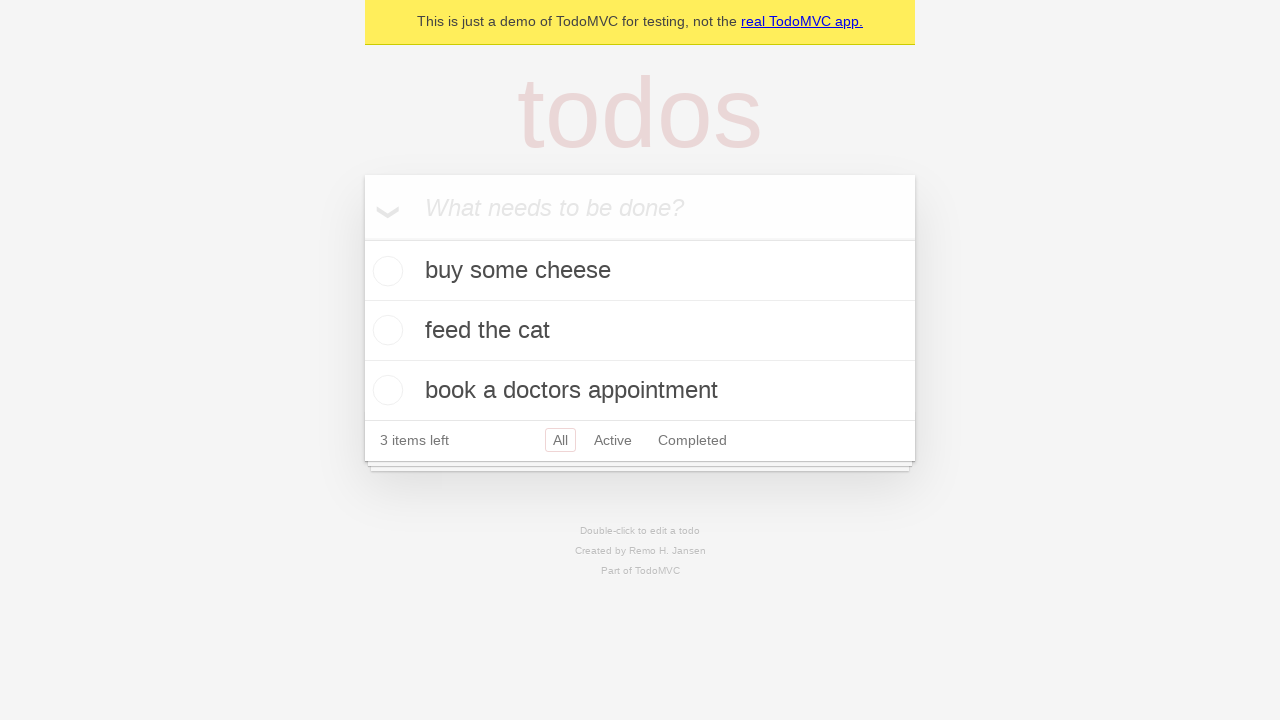

Clicked Active filter at (613, 440) on .filters >> text=Active
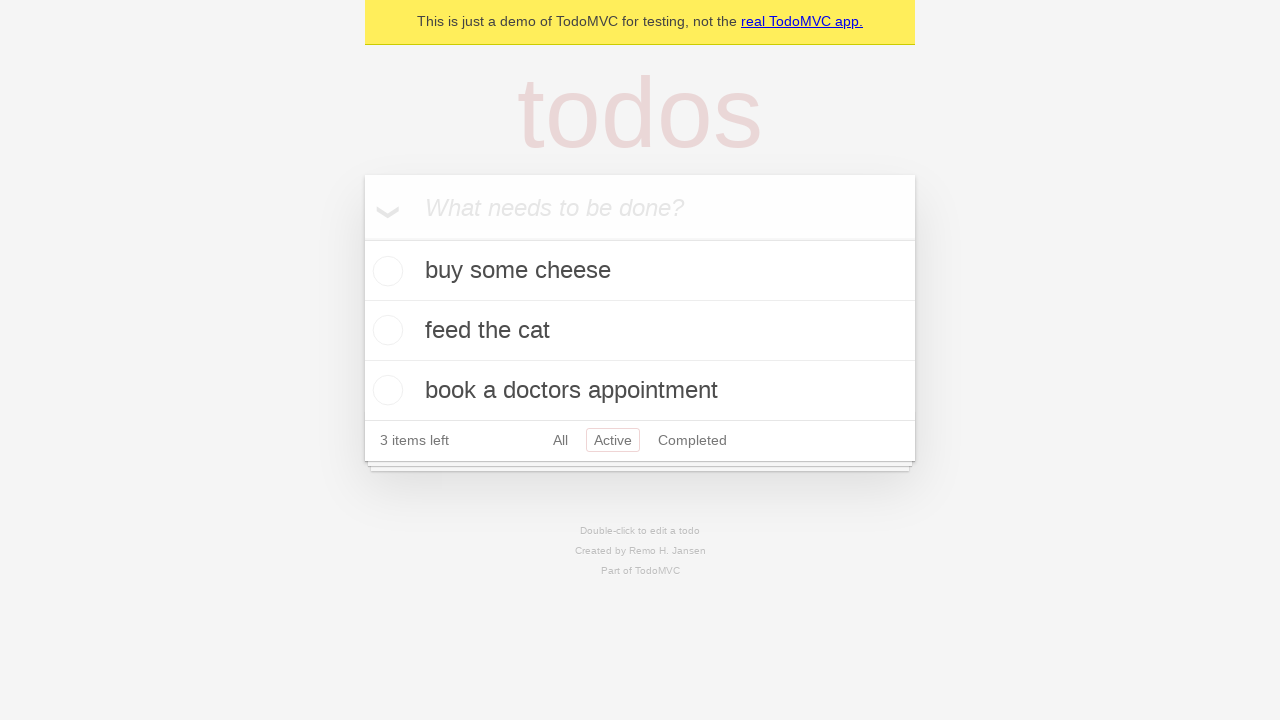

Clicked Completed filter to verify it is highlighted with selected class at (692, 440) on .filters >> text=Completed
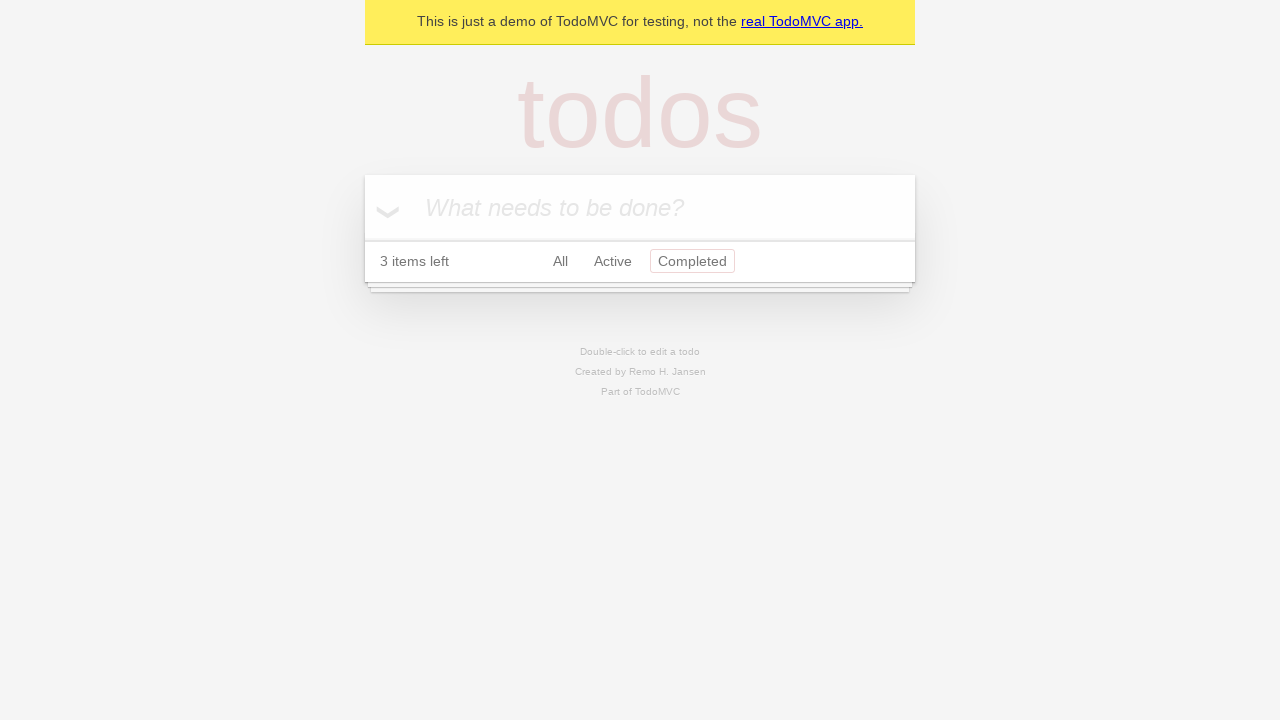

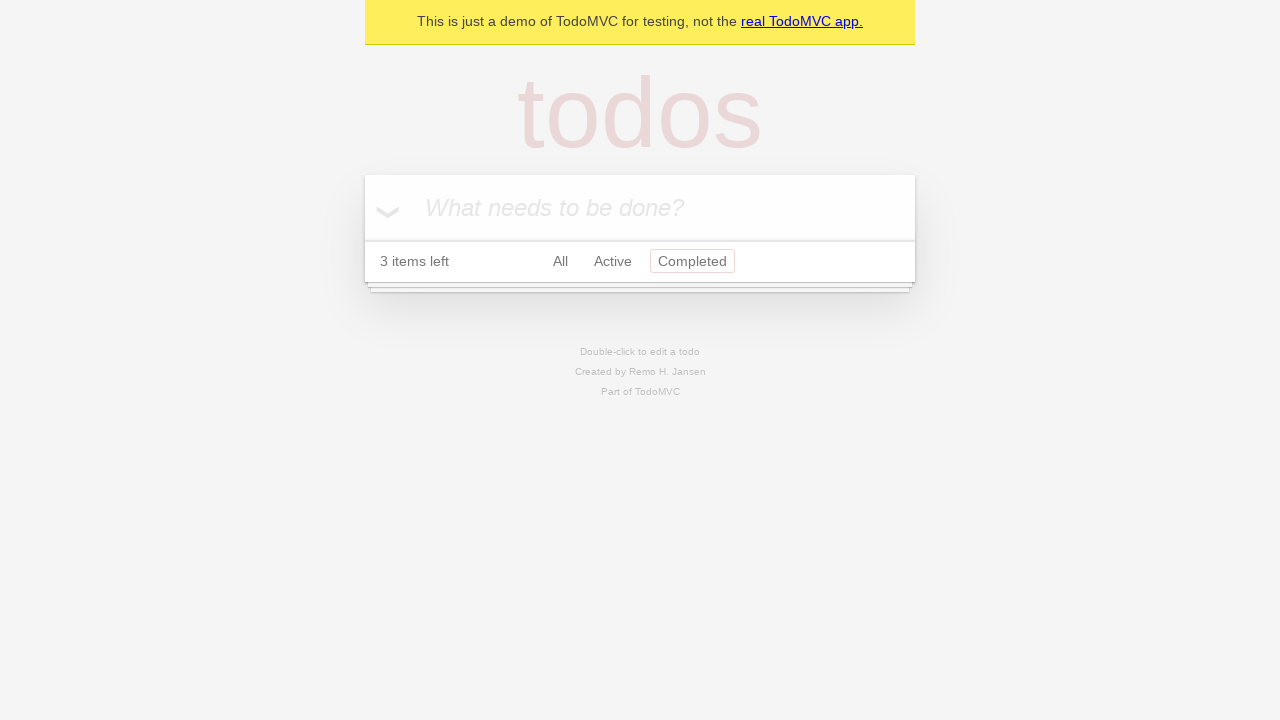